Tests a registration form by filling out multiple input fields and submitting the form

Starting URL: http://suninjuly.github.io/registration1.html

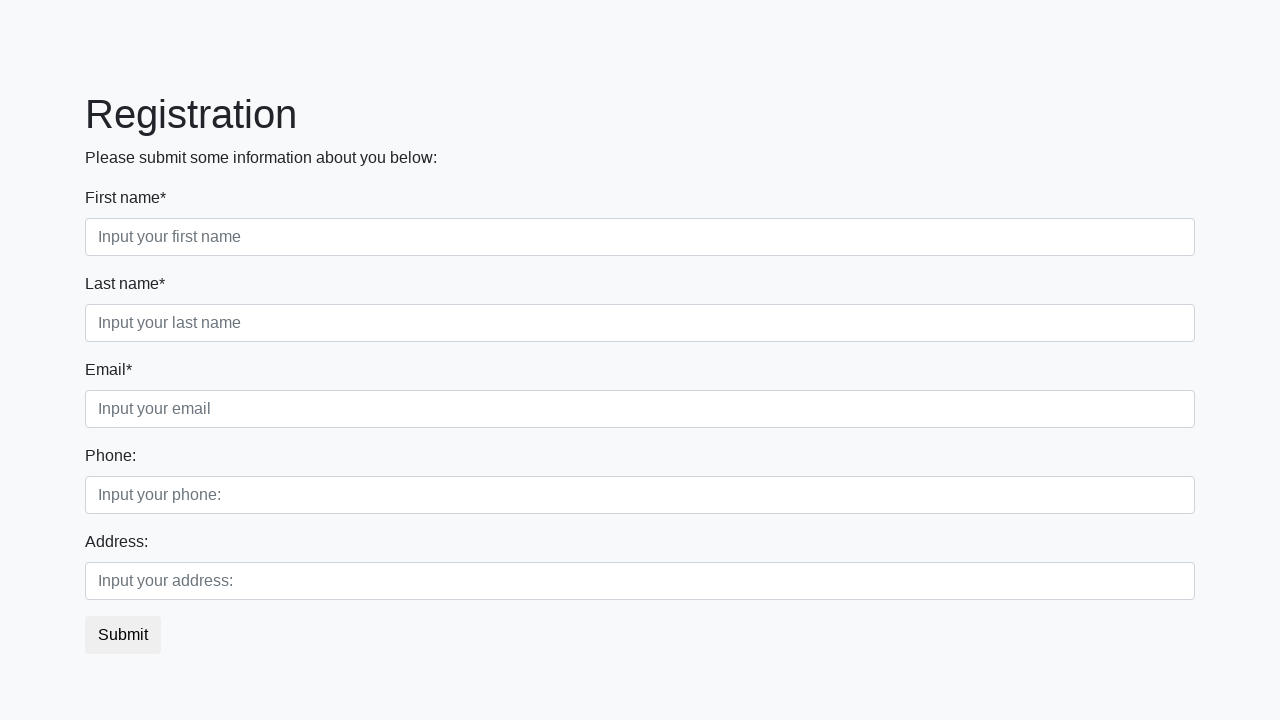

Filled first block, first class input field with 'NIKOLAY' on body > div.container > form > div.first_block > div.form-group.first_class > inp
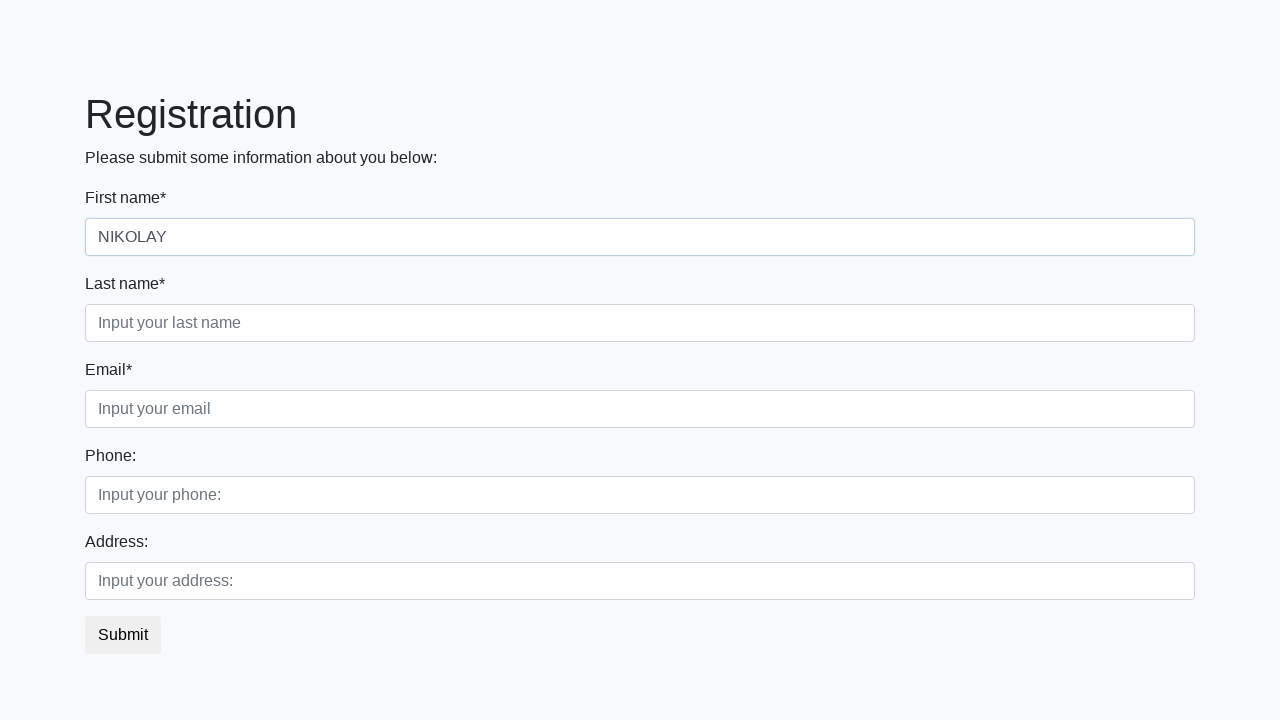

Filled first block, second class input field with 'NIKOLAY' on body > div.container > form > div.first_block > div.form-group.second_class > in
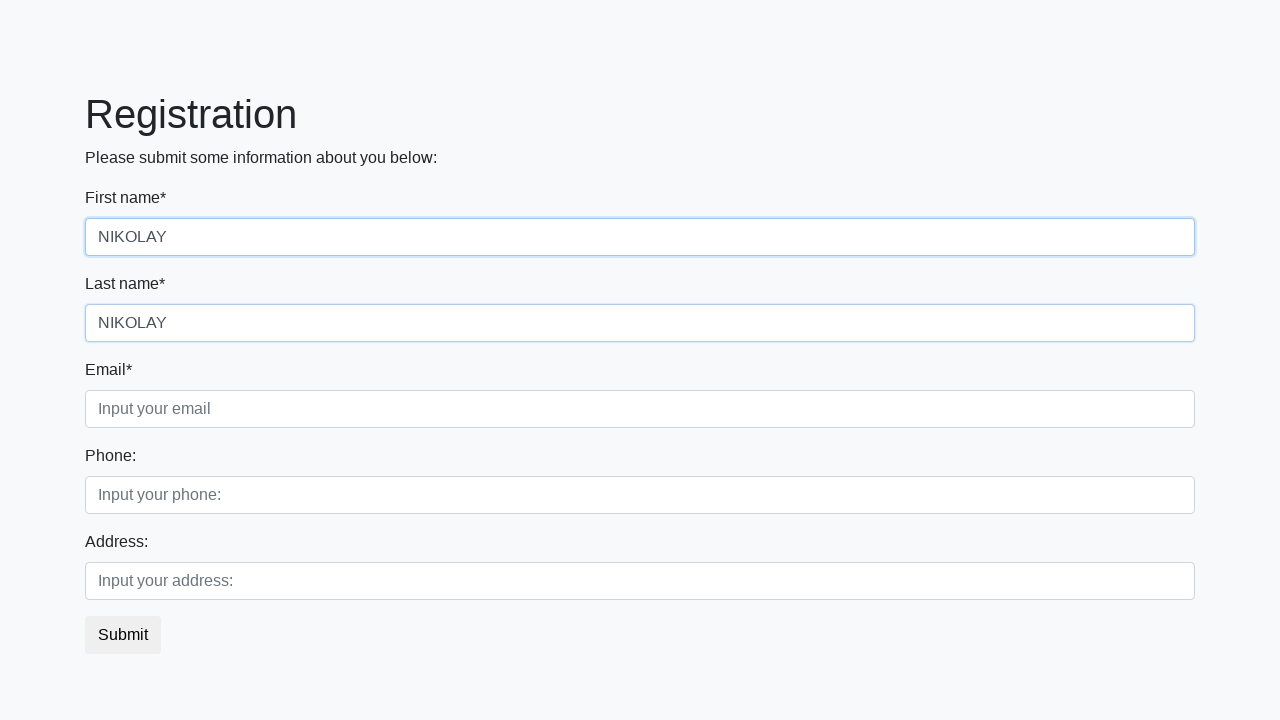

Filled first block, third class input field with 'NIKOLAY' on body > div.container > form > div.first_block > div.form-group.third_class > inp
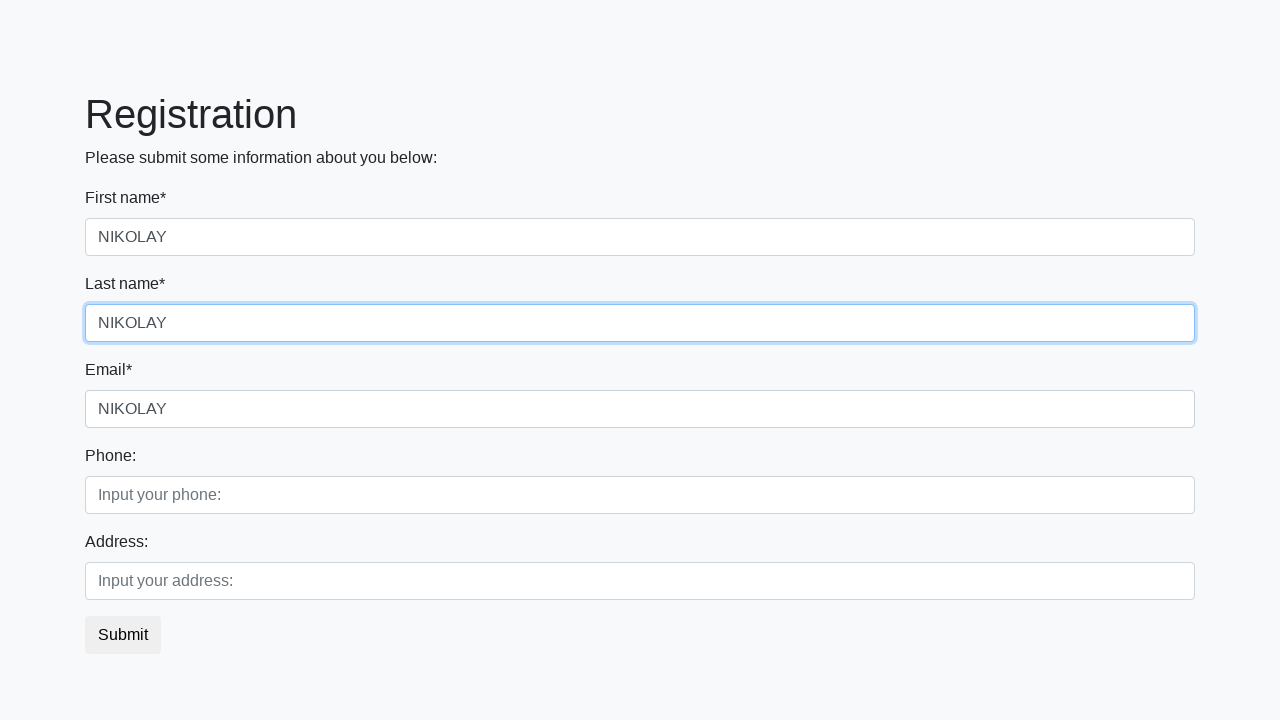

Filled second block, first class input field with 'NIKOLAY' on body > div.container > form > div.second_block > div.form-group.first_class > in
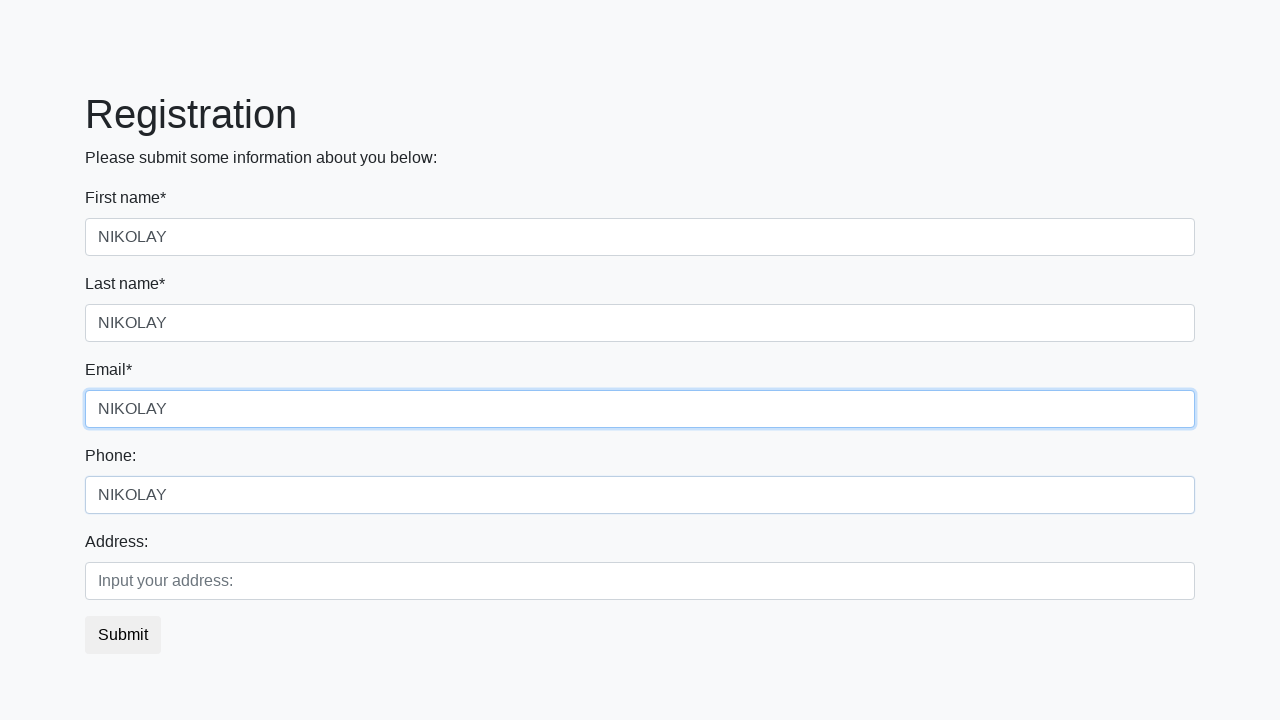

Filled second block, second class input field with 'NIKOLAY' on body > div.container > form > div.second_block > div.form-group.second_class > i
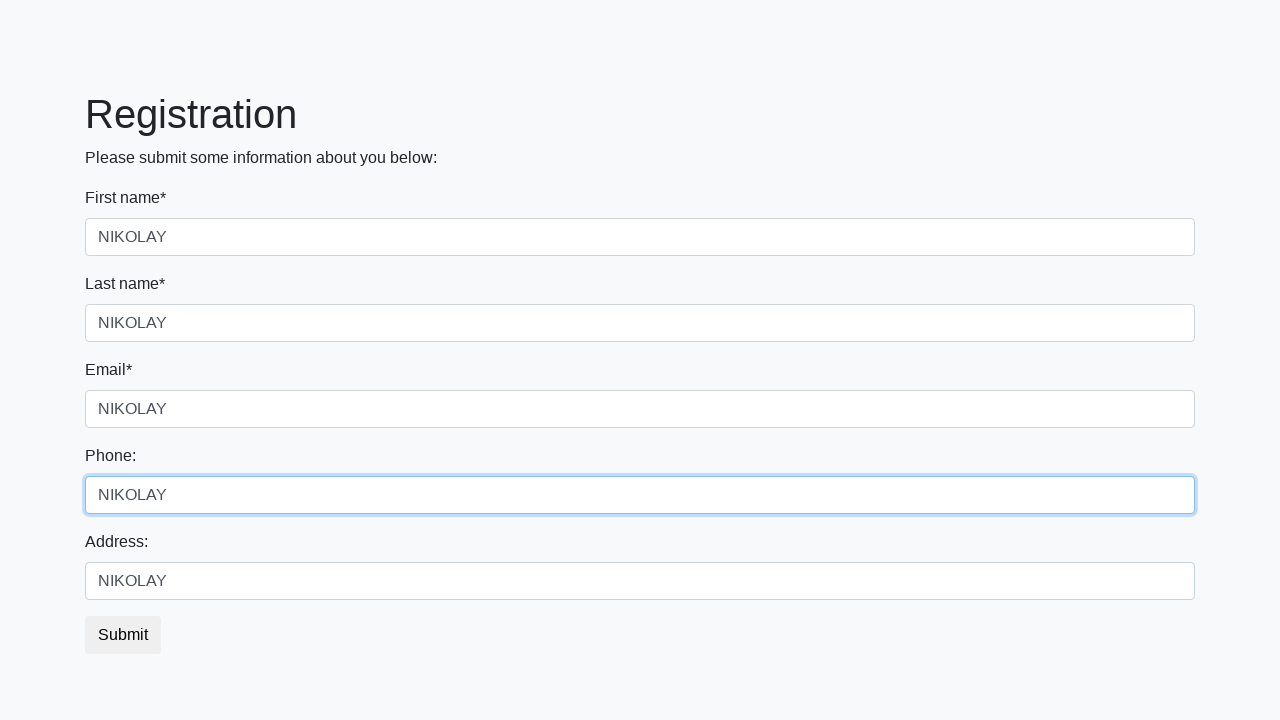

Clicked submit button to submit the registration form at (123, 635) on body > div.container > form > button
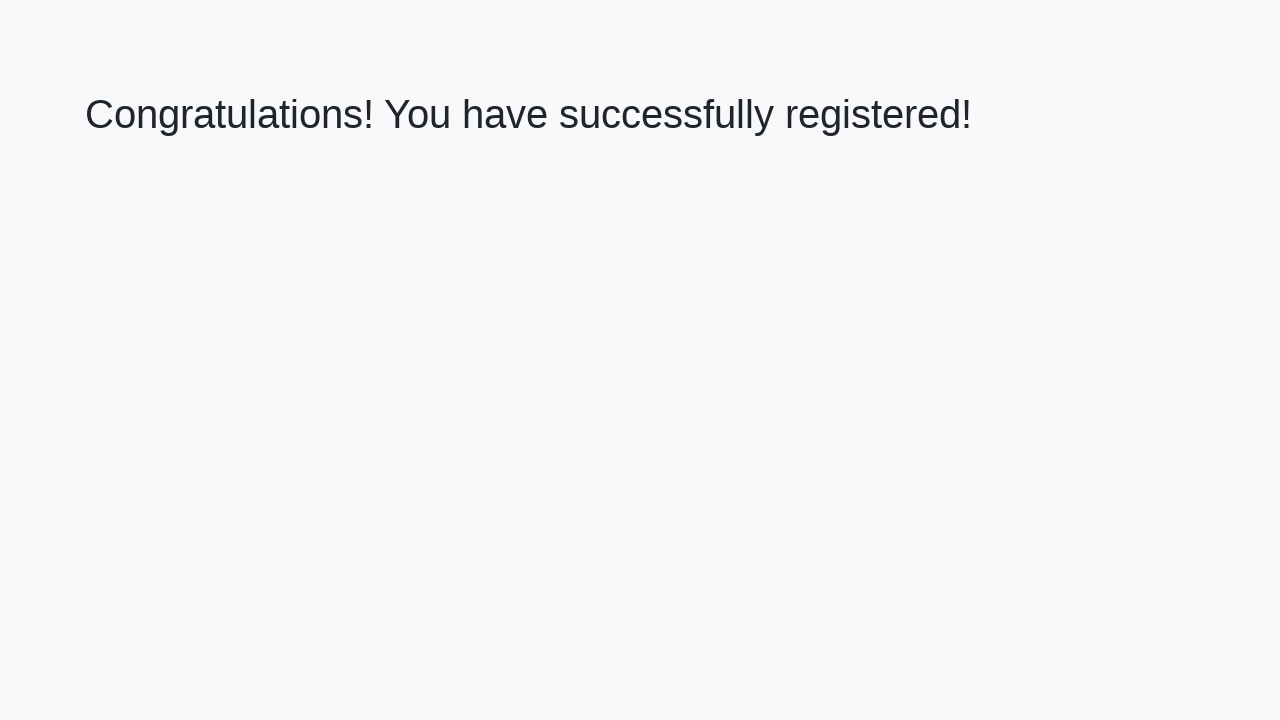

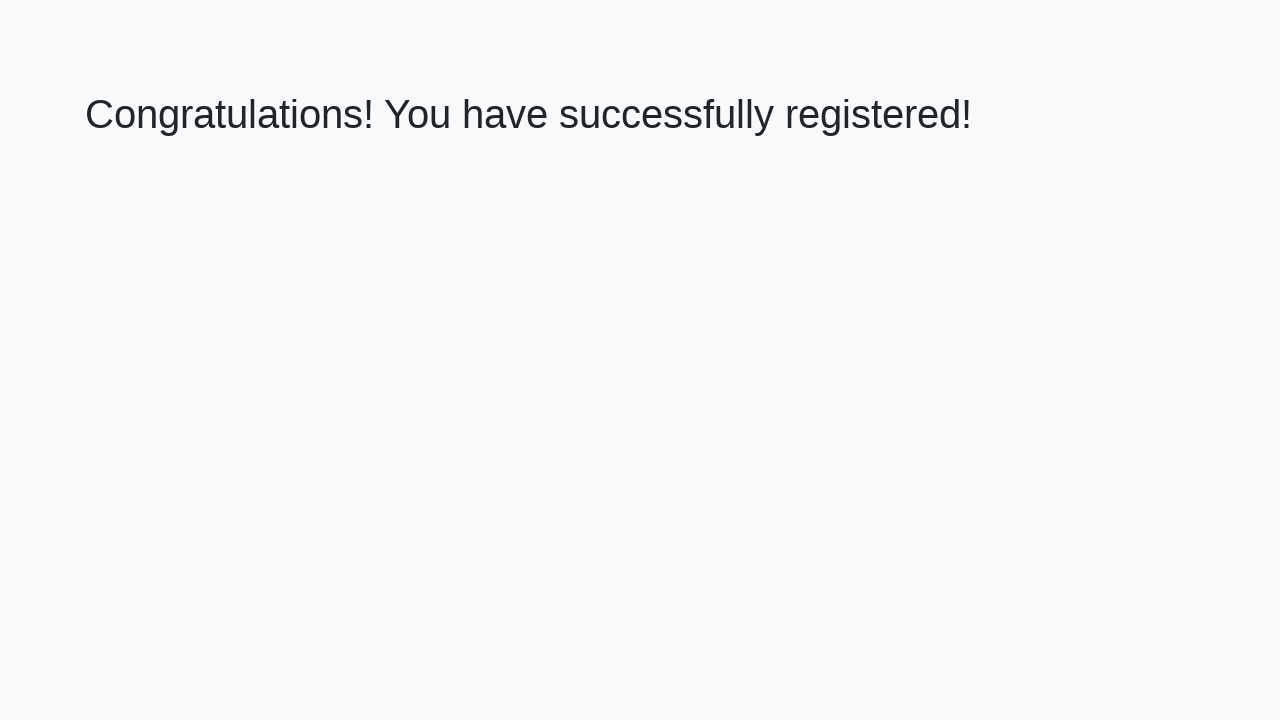